Tests handling JavaScript alert popup window by clicking a button that triggers an alert and accepting it

Starting URL: https://www.selenium.dev/documentation/webdriver/interactions/alerts/

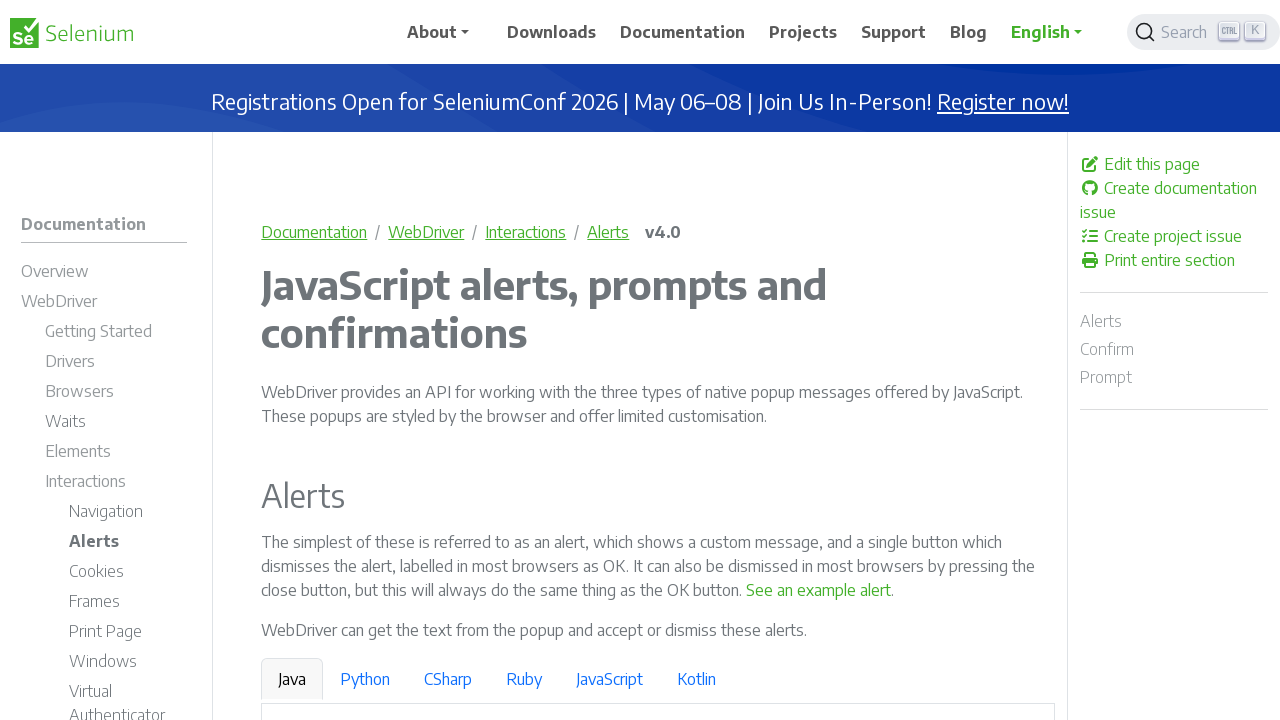

Set up dialog handler to automatically accept alert
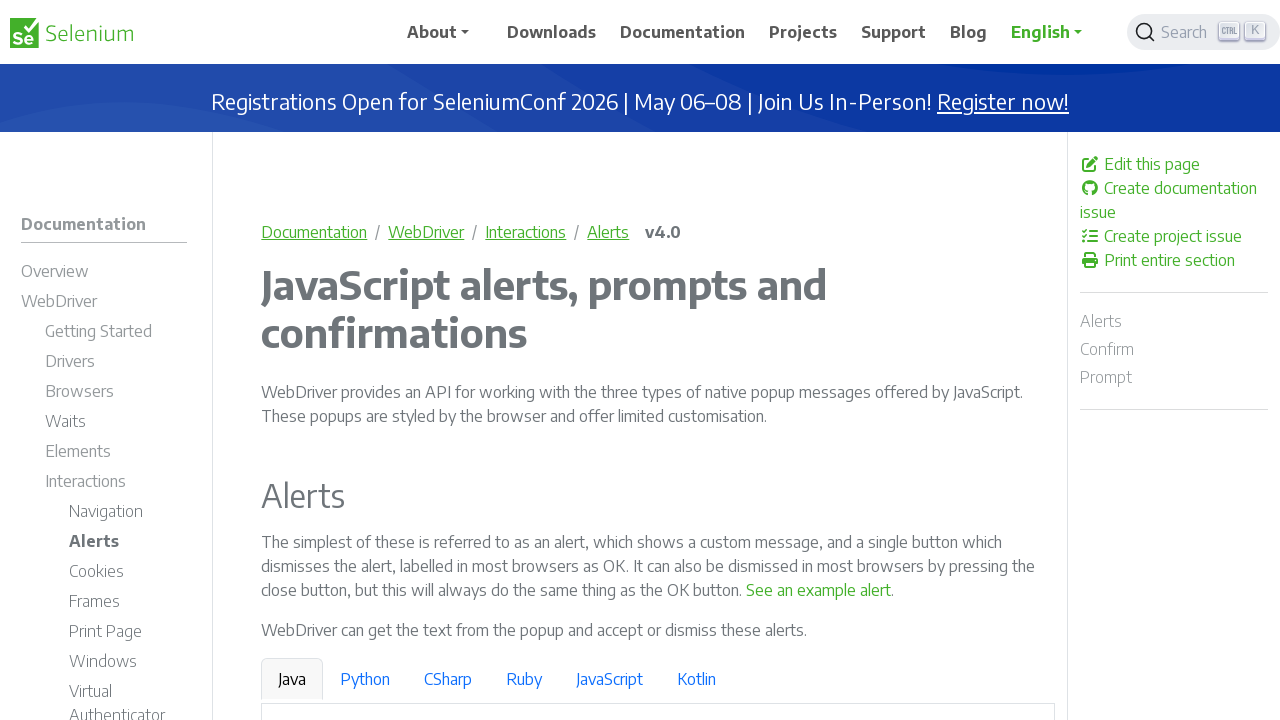

Clicked button to trigger JavaScript alert popup at (819, 590) on internal:text="See an example alert"s
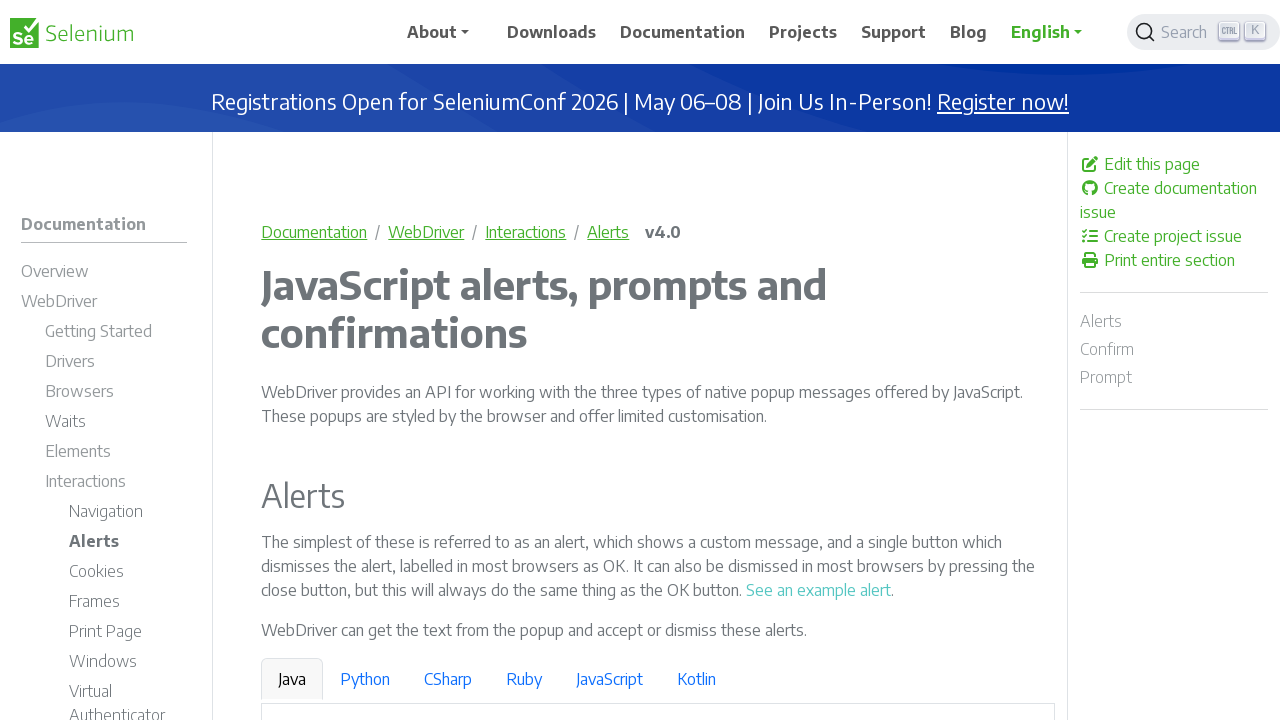

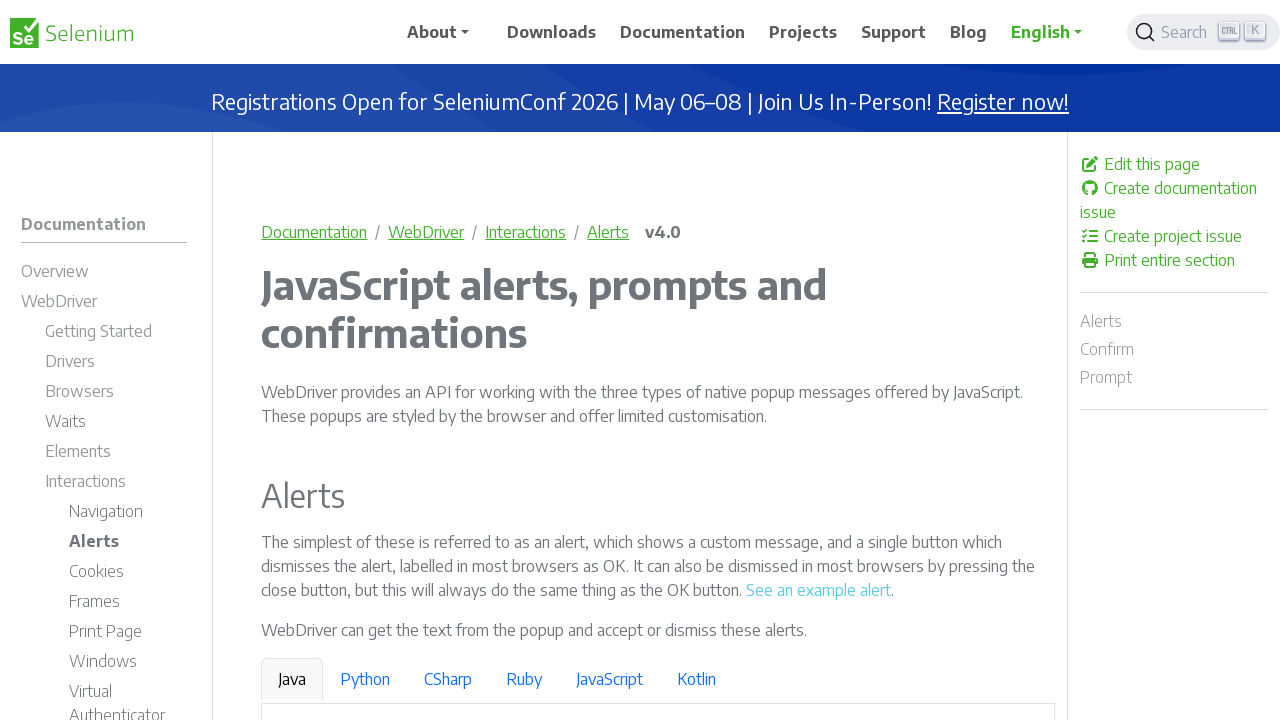